Navigates to a product search page on DIA supermarket website, scrolls through the page to load all products, and verifies that product listings are displayed with names and prices.

Starting URL: https://diaonline.supermercadosdia.com.ar/oreo?_q=oreo&map=ft

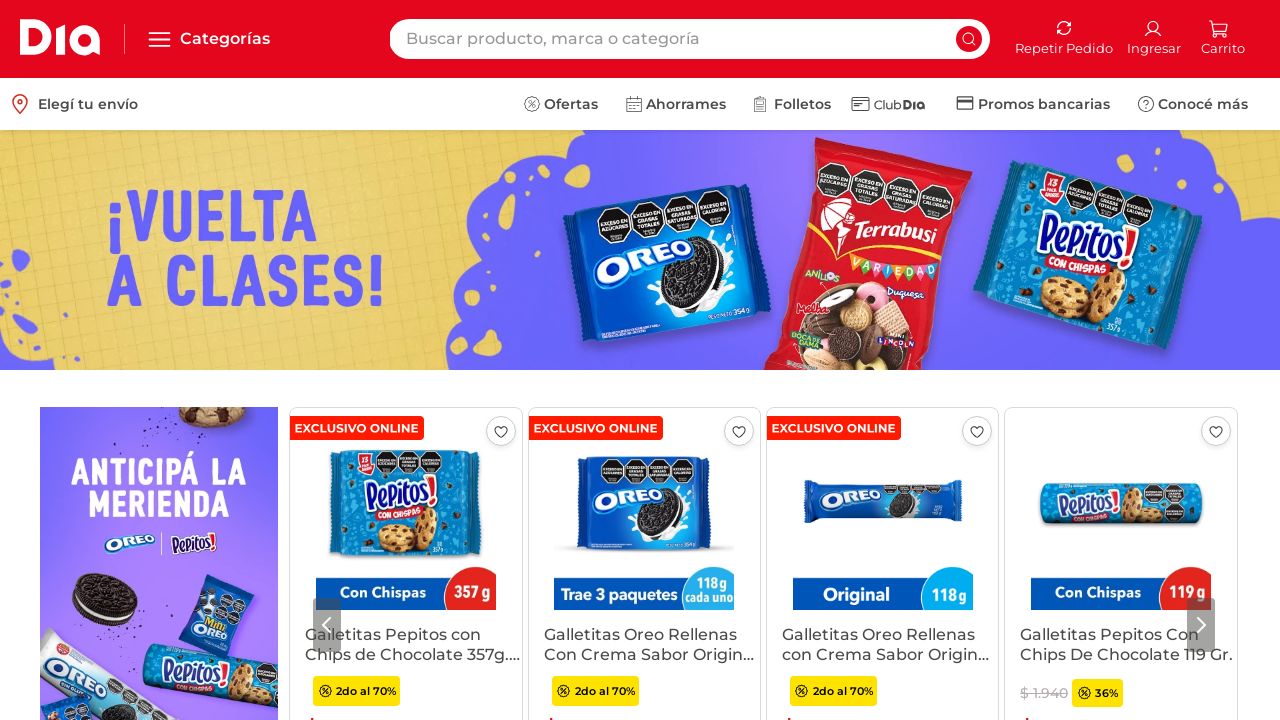

Evaluated viewport height
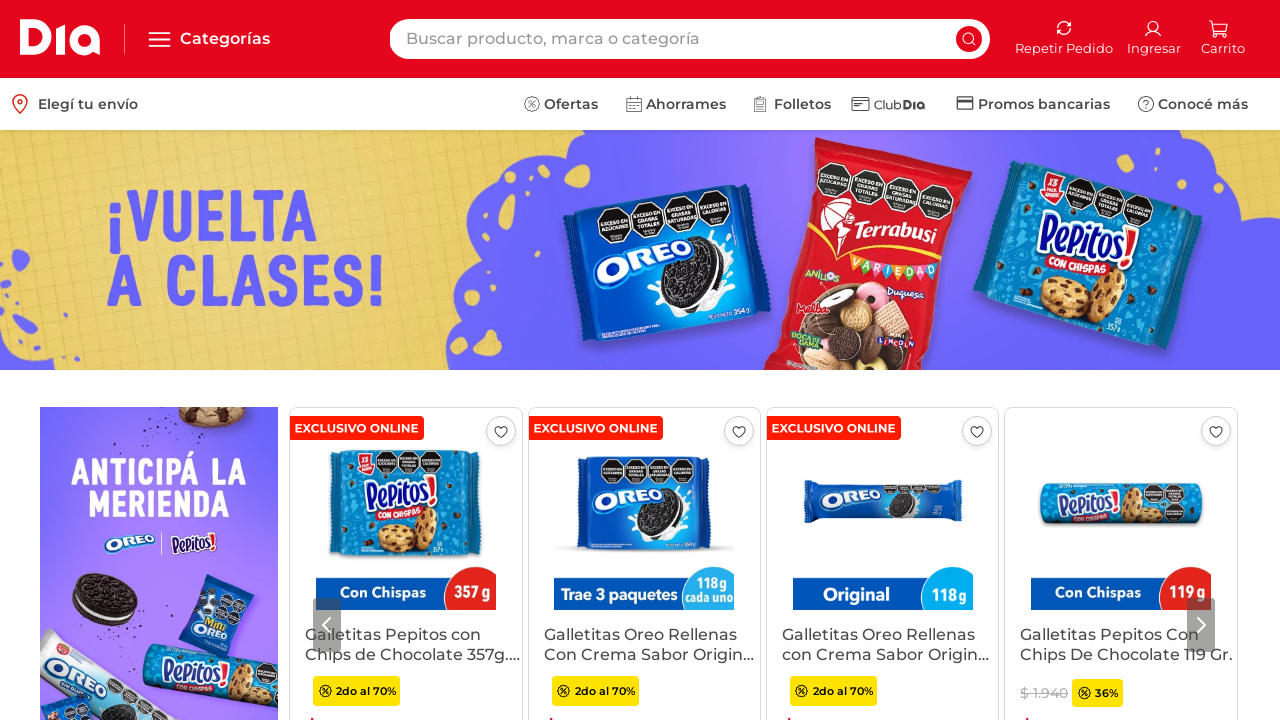

Evaluated initial scroll height
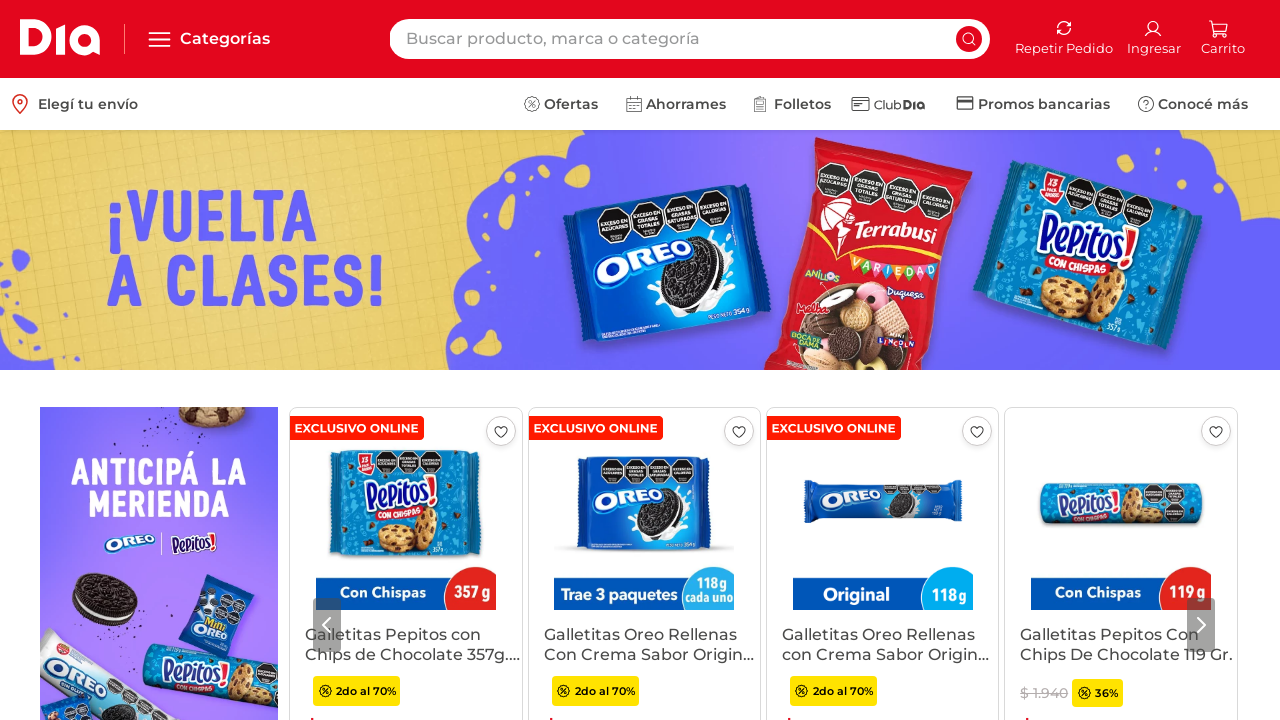

Scrolled down to position 360
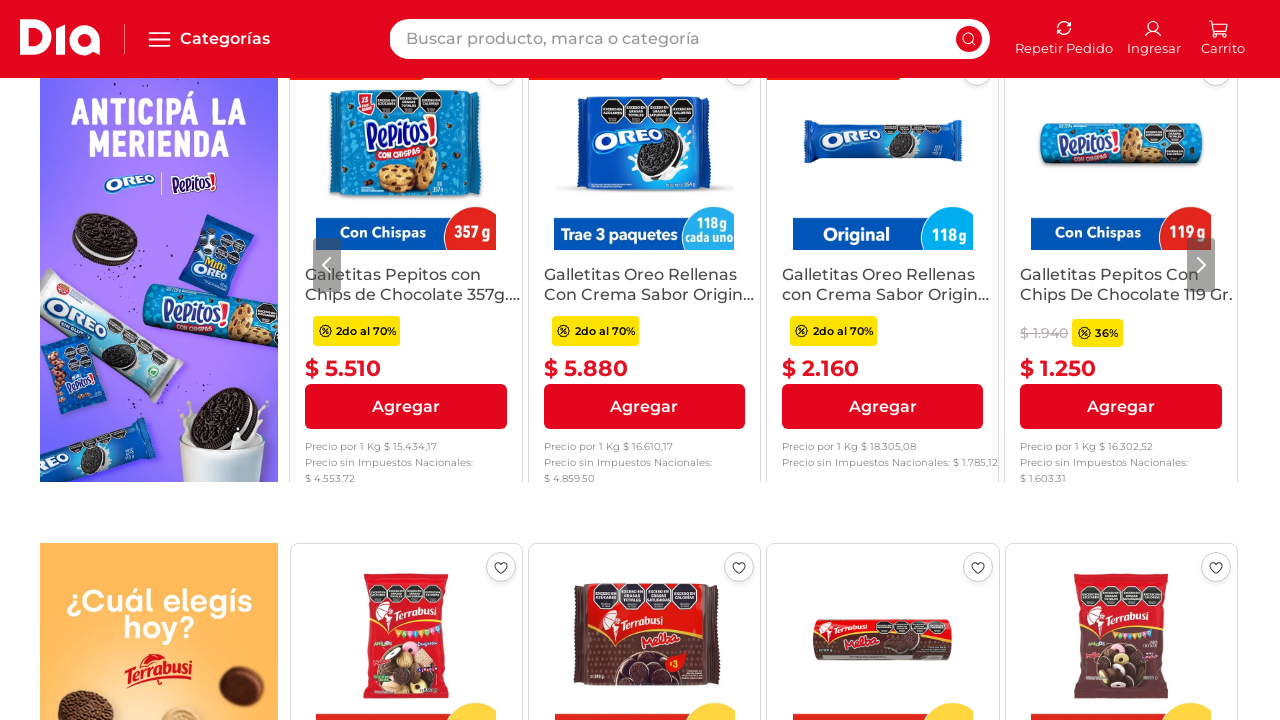

Waited 1 second for products to load
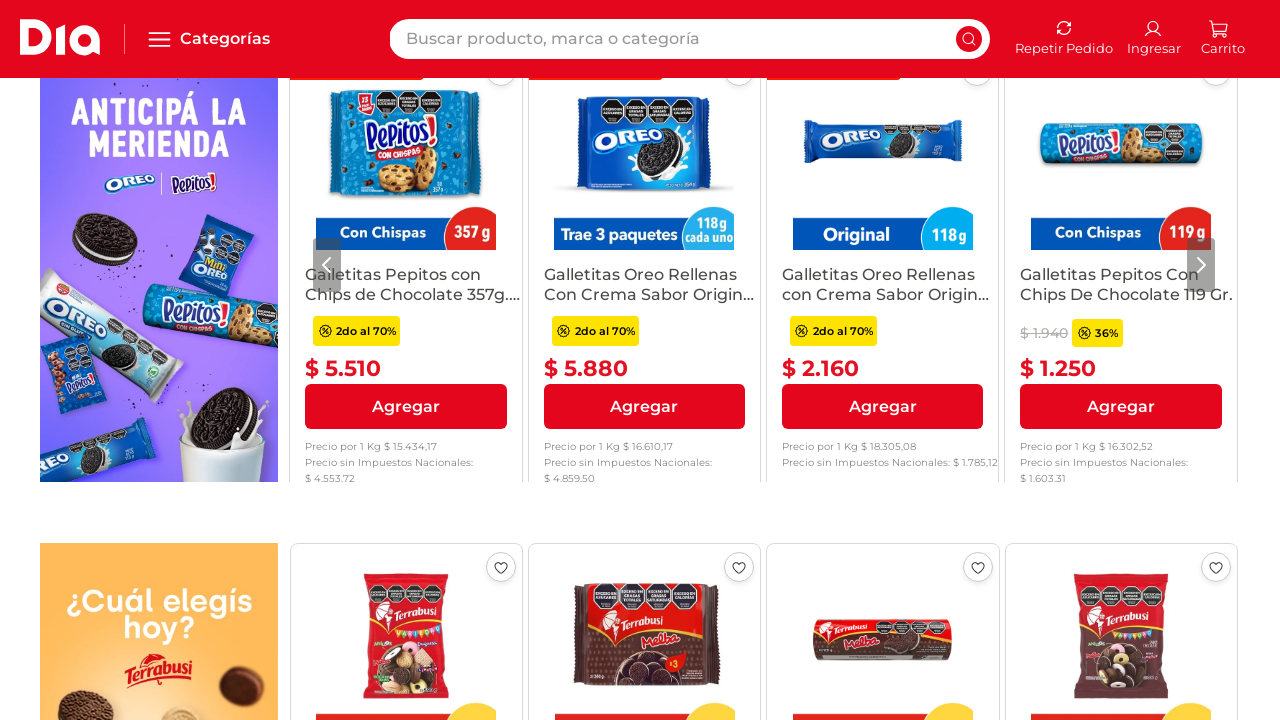

Re-evaluated scroll height for infinite scroll detection
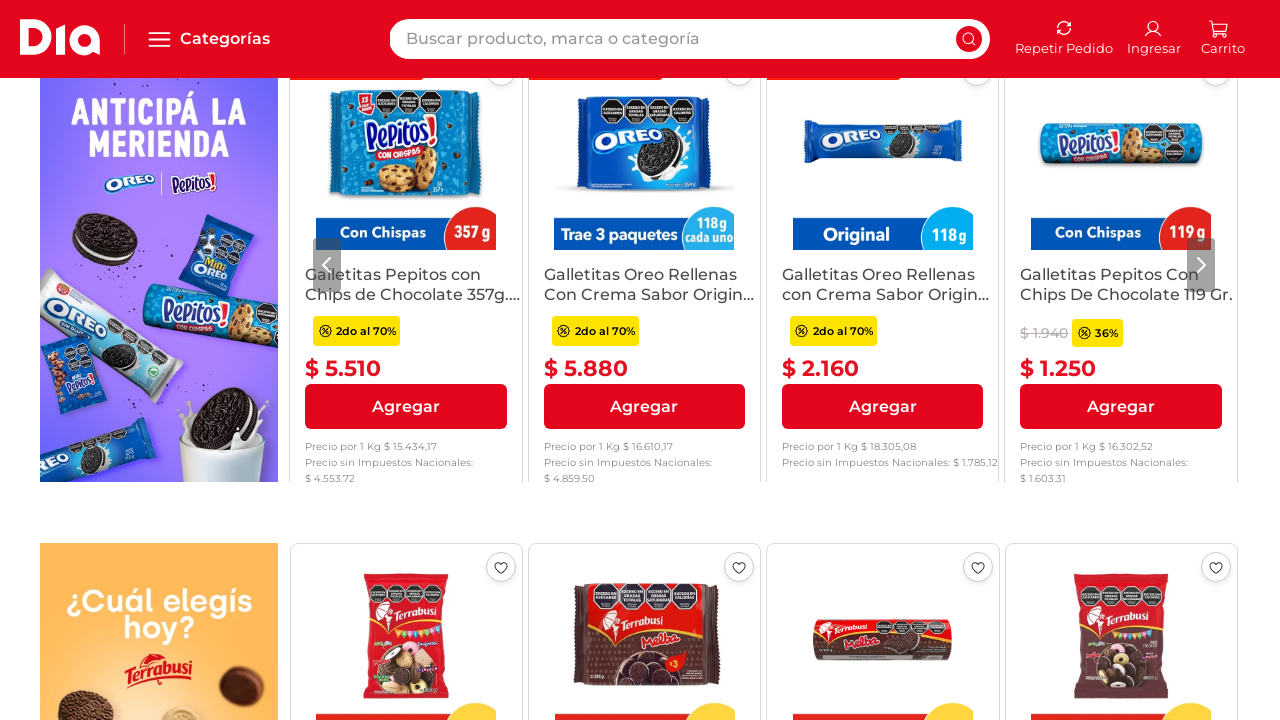

Scrolled down to position 720
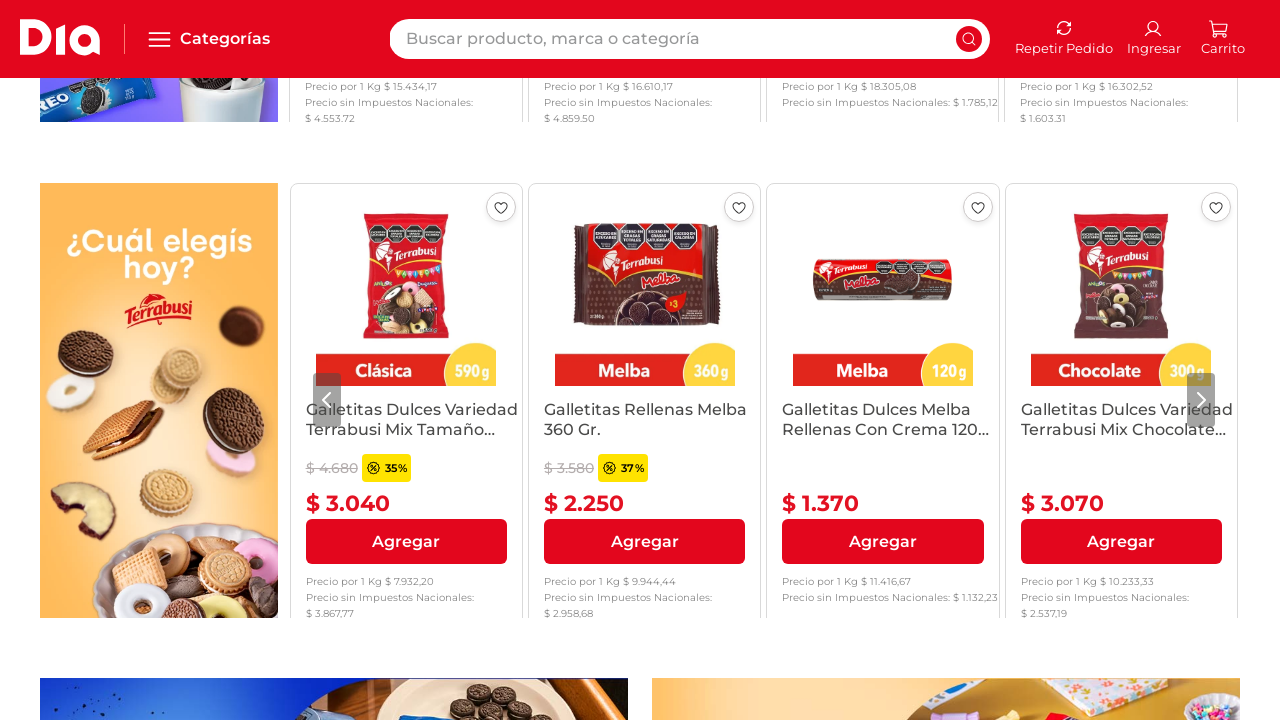

Waited 1 second for products to load
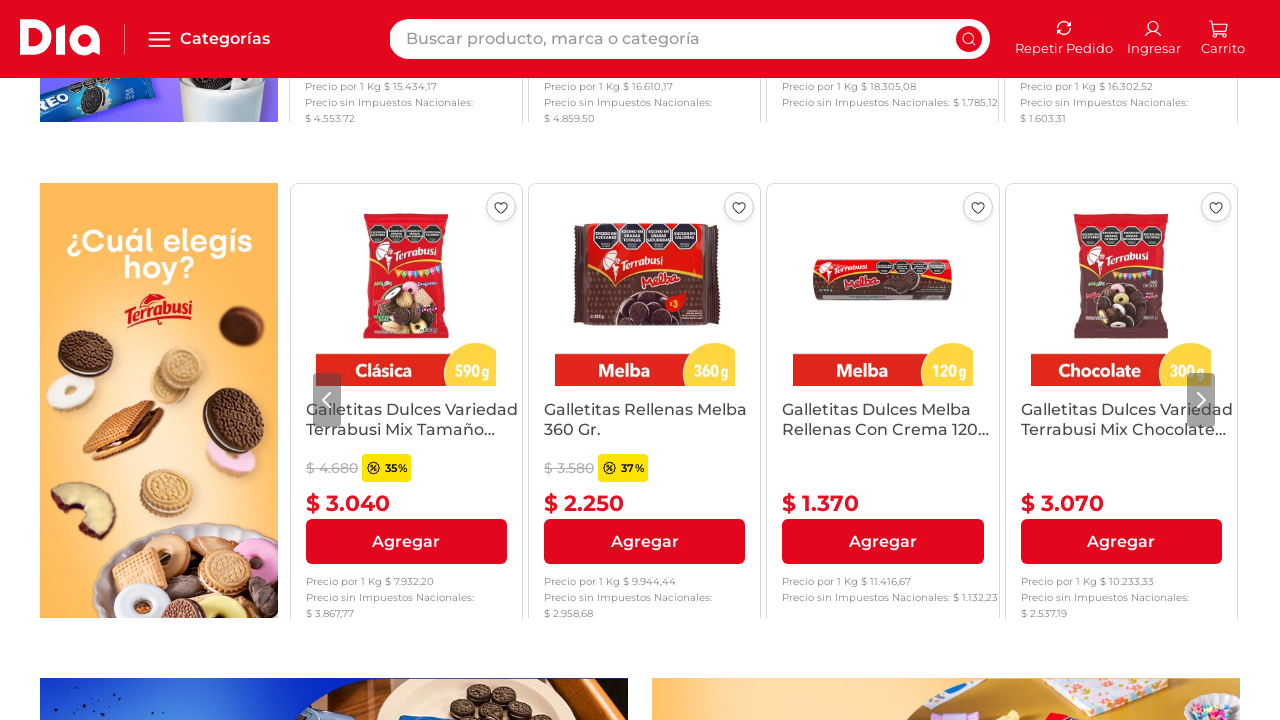

Re-evaluated scroll height for infinite scroll detection
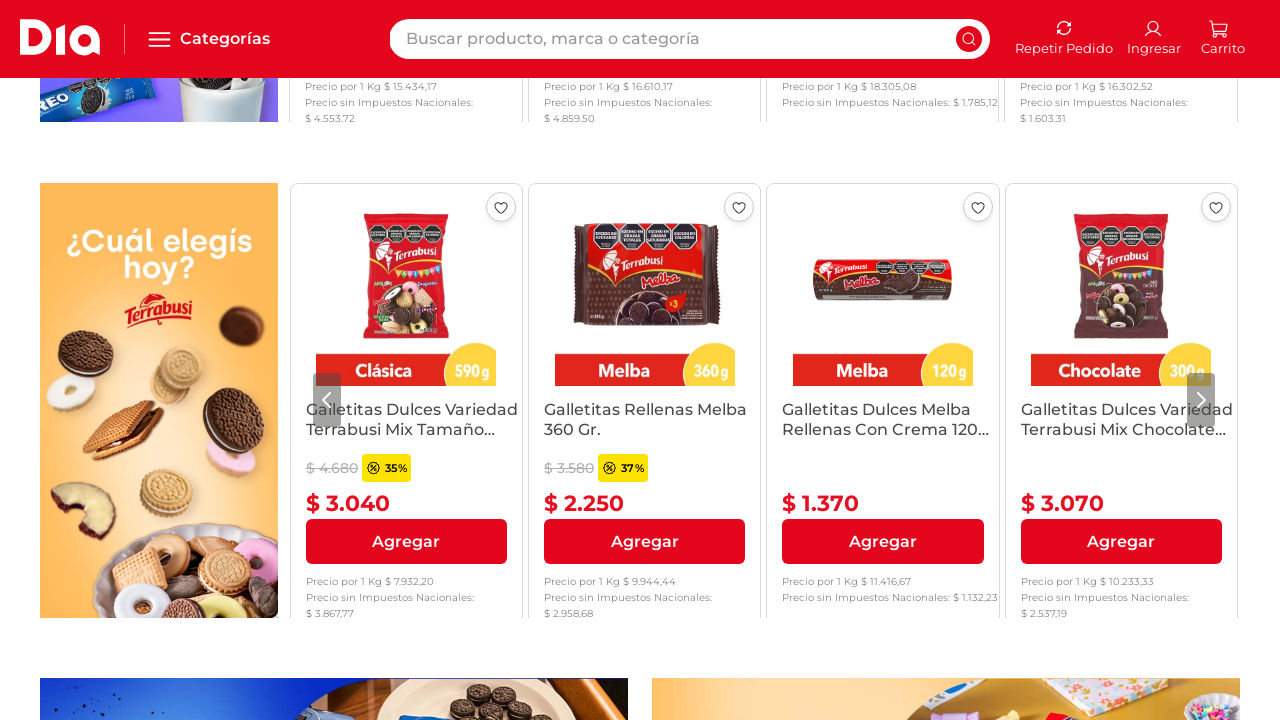

Scrolled down to position 1080
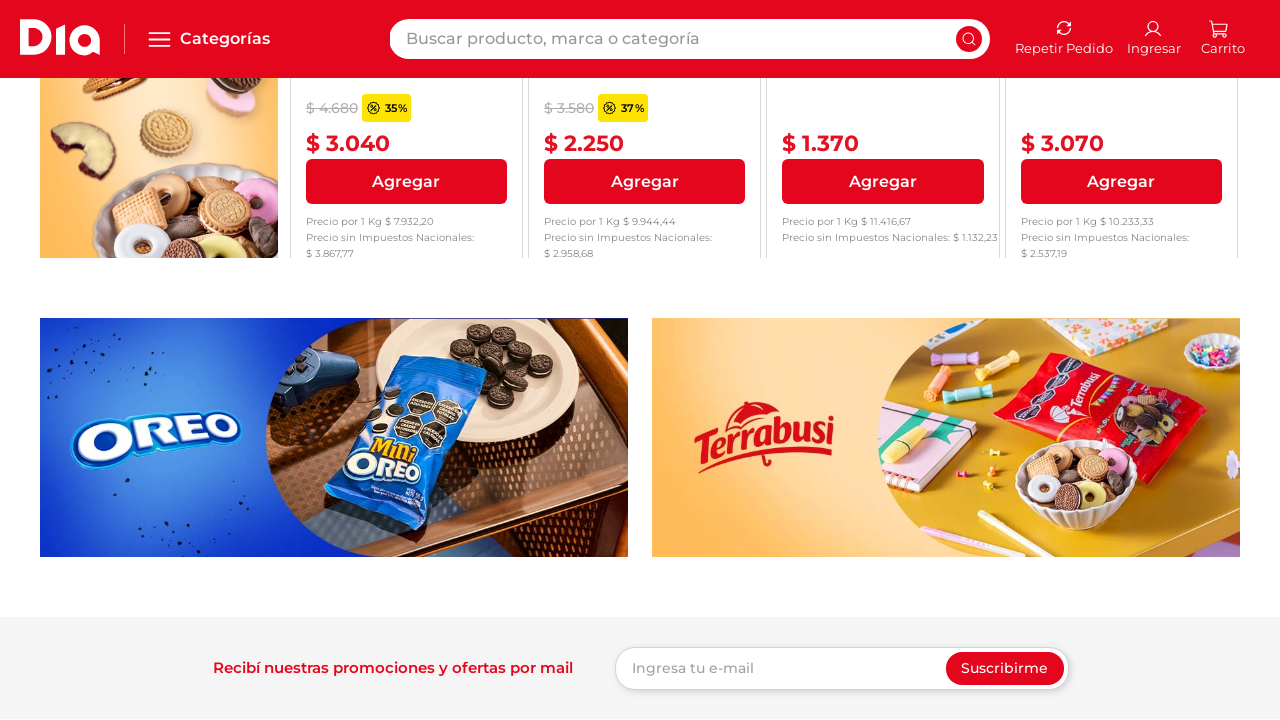

Waited 1 second for products to load
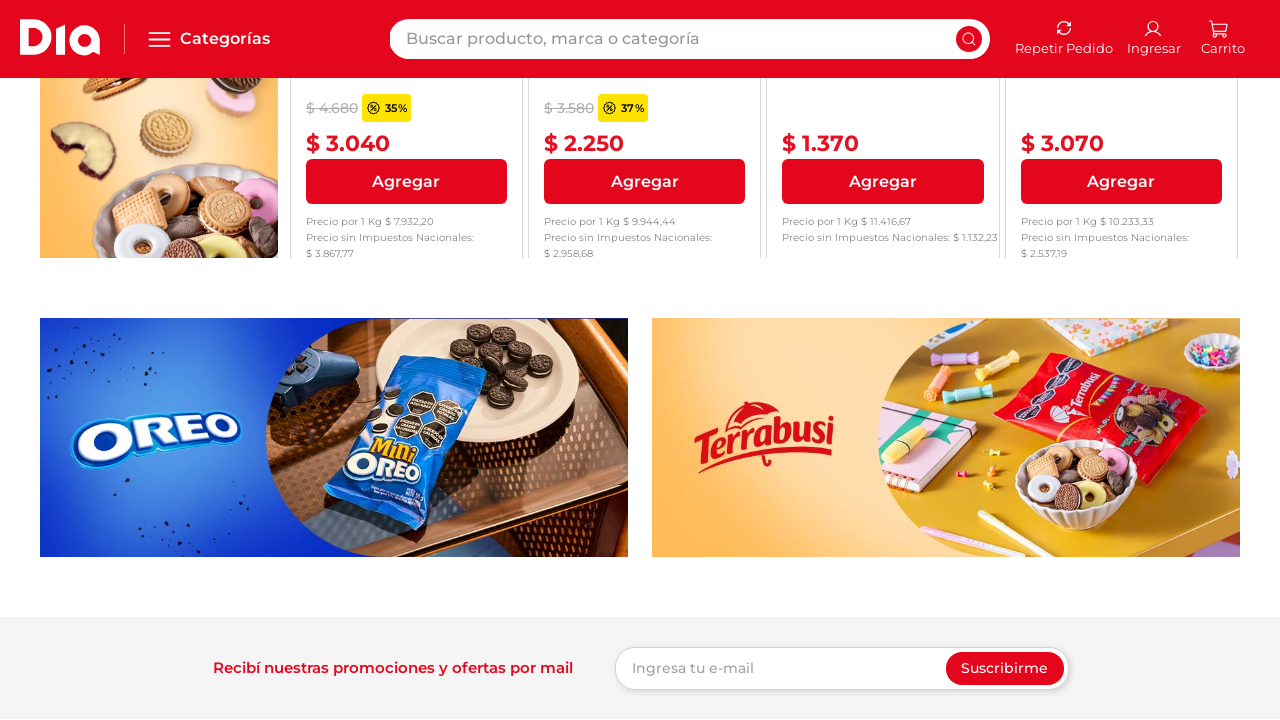

Re-evaluated scroll height for infinite scroll detection
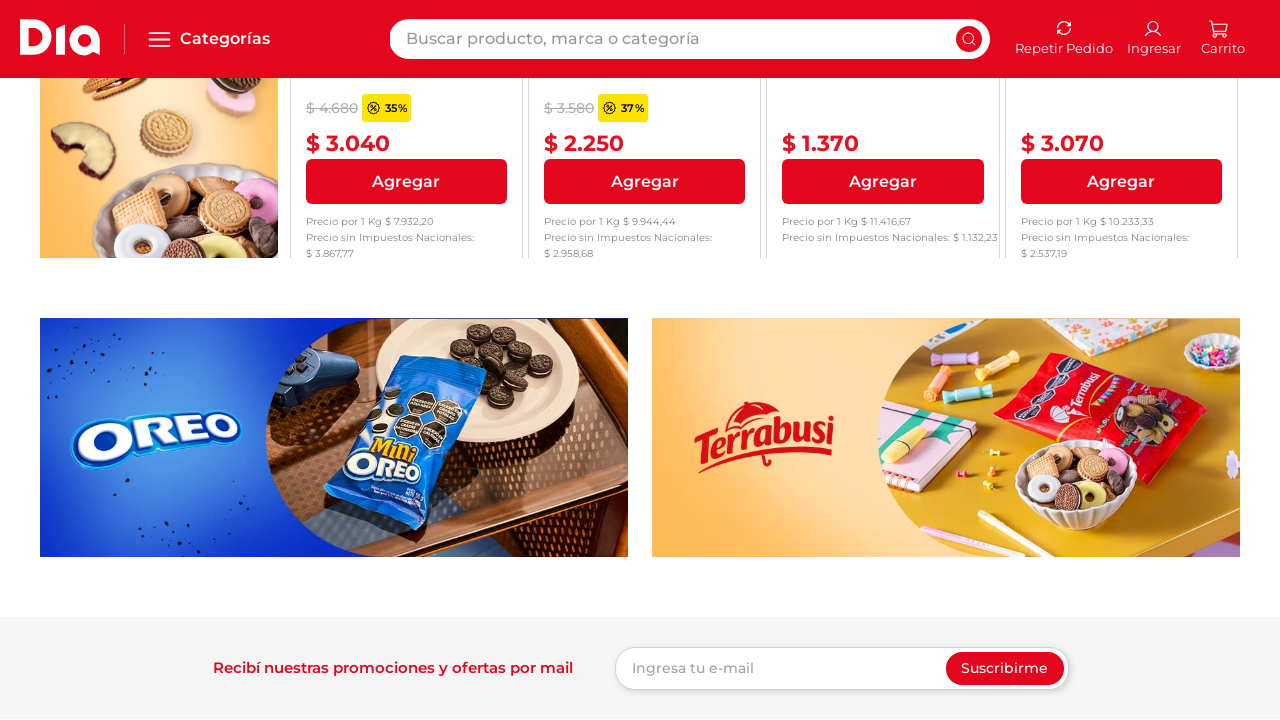

Scrolled down to position 1440
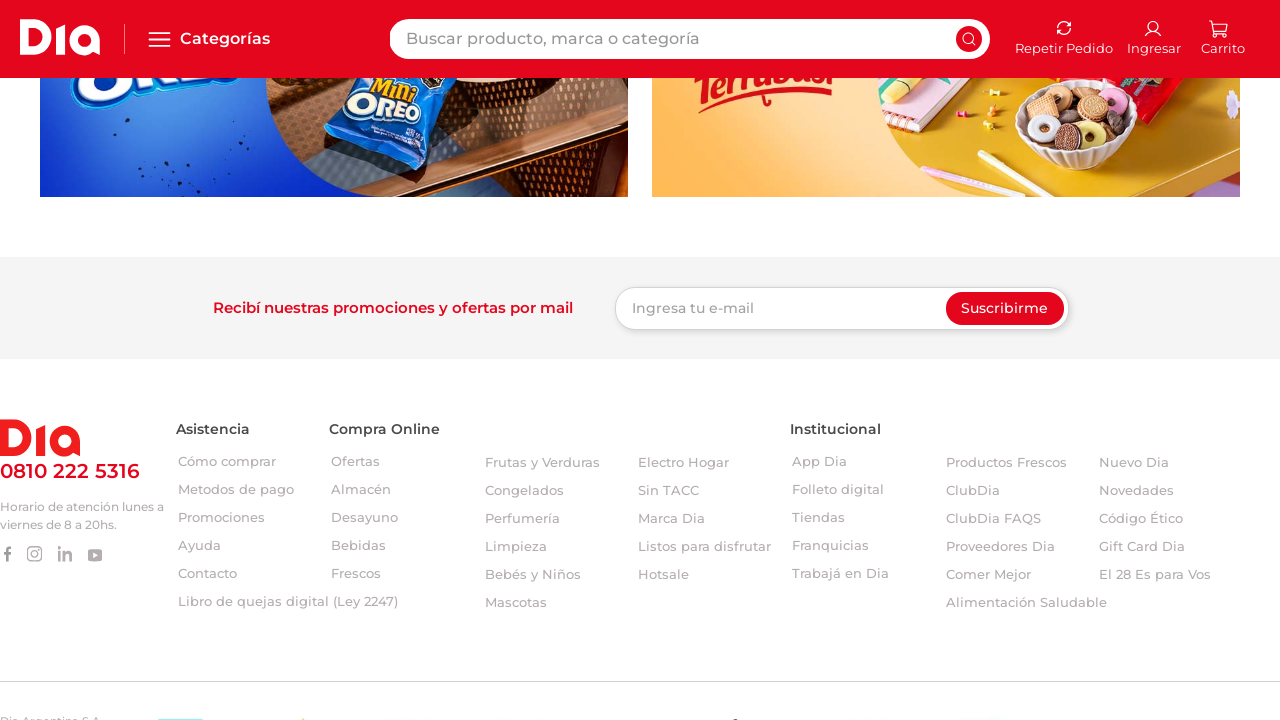

Waited 1 second for products to load
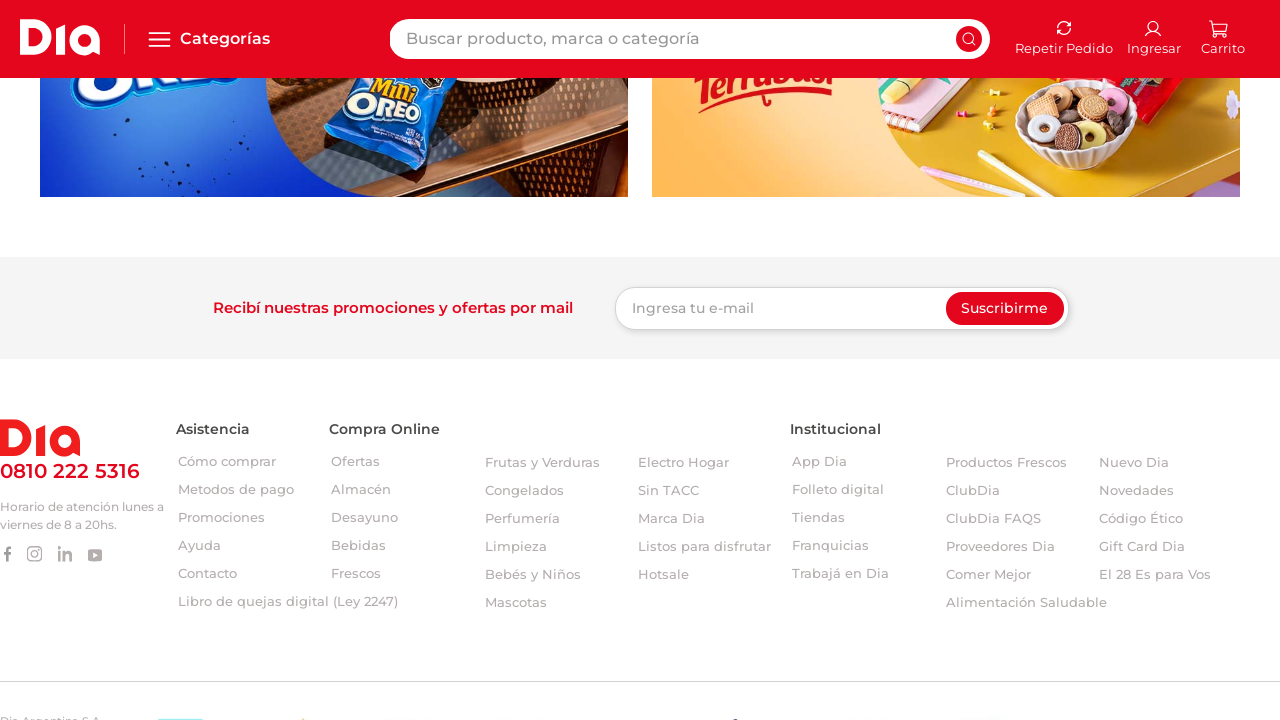

Re-evaluated scroll height for infinite scroll detection
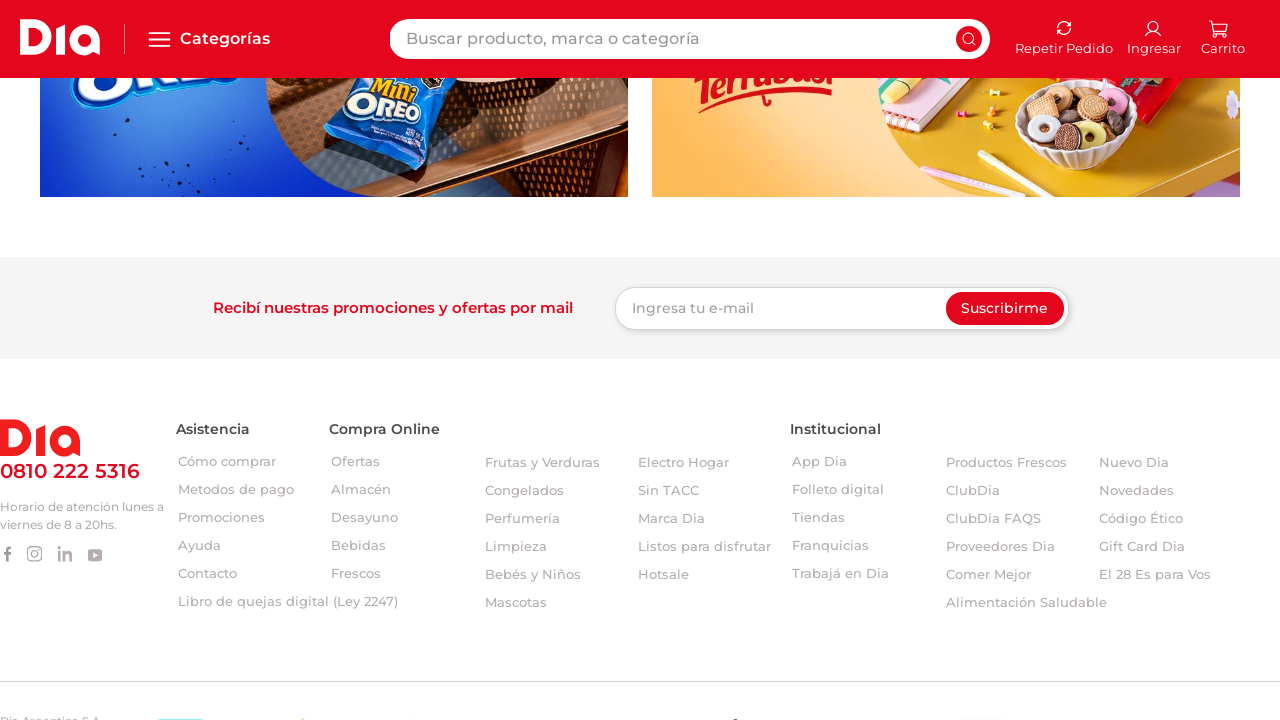

Scrolled down to position 1800
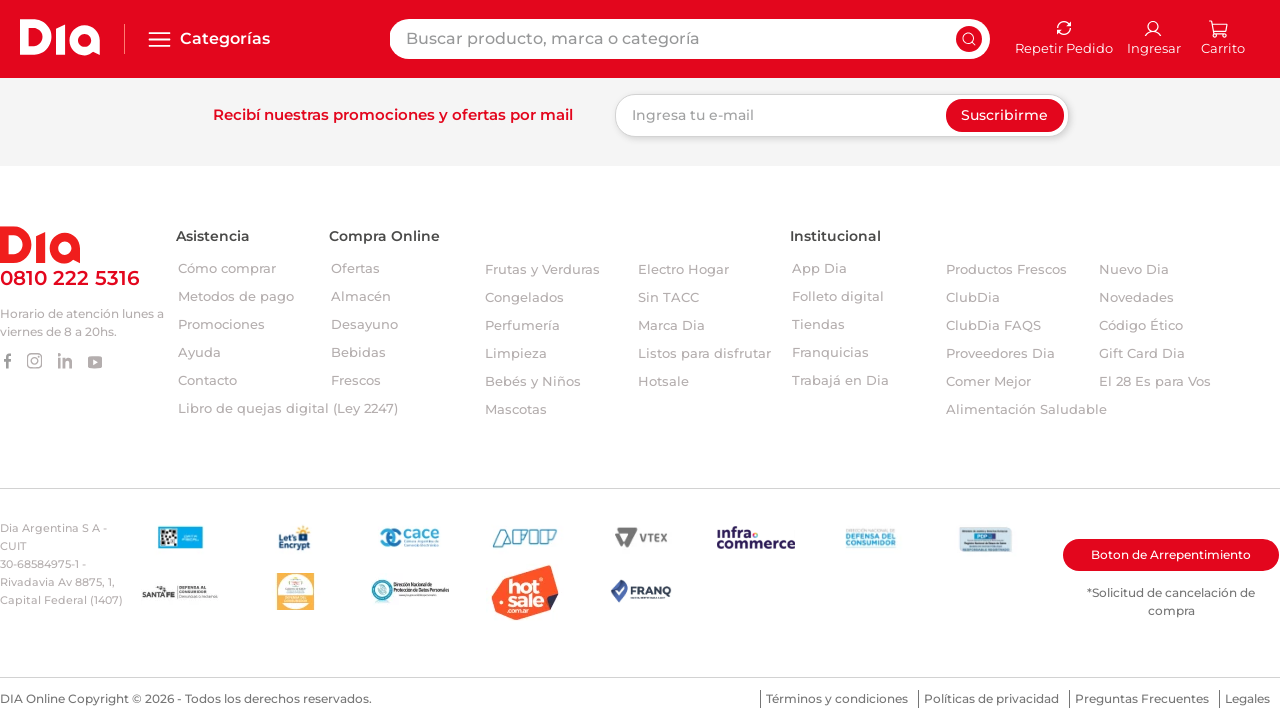

Waited 1 second for products to load
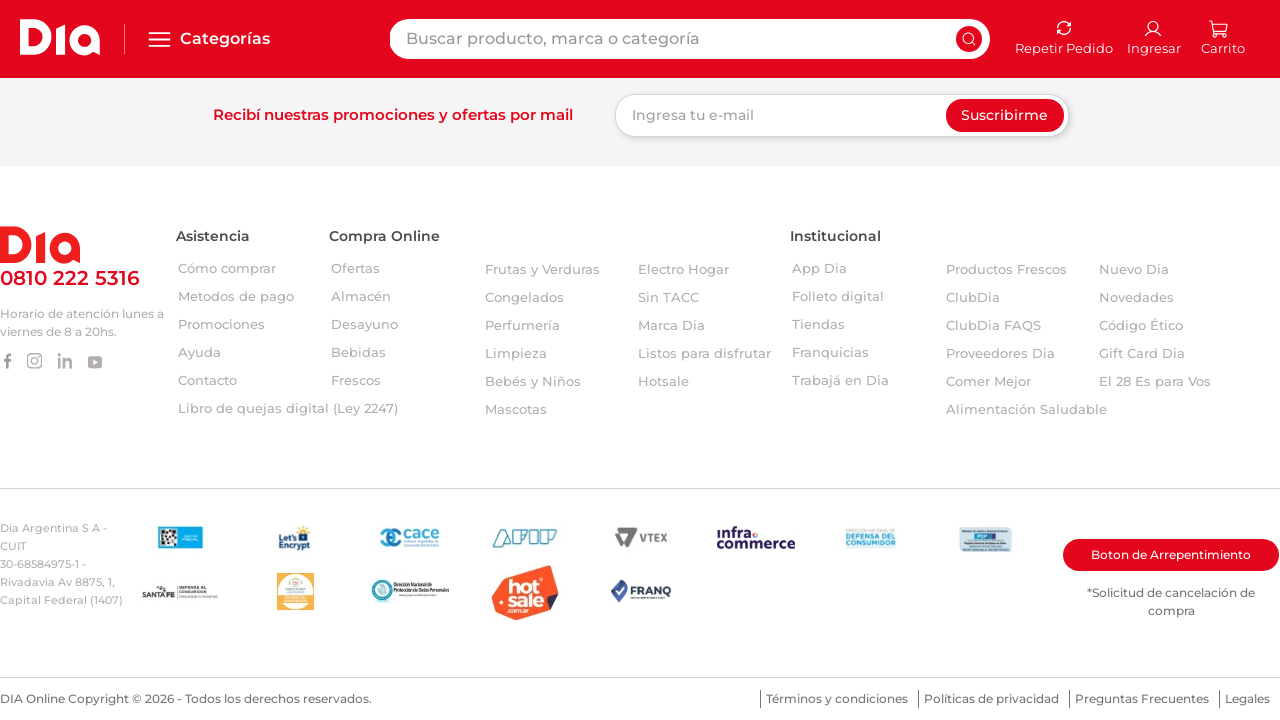

Re-evaluated scroll height for infinite scroll detection
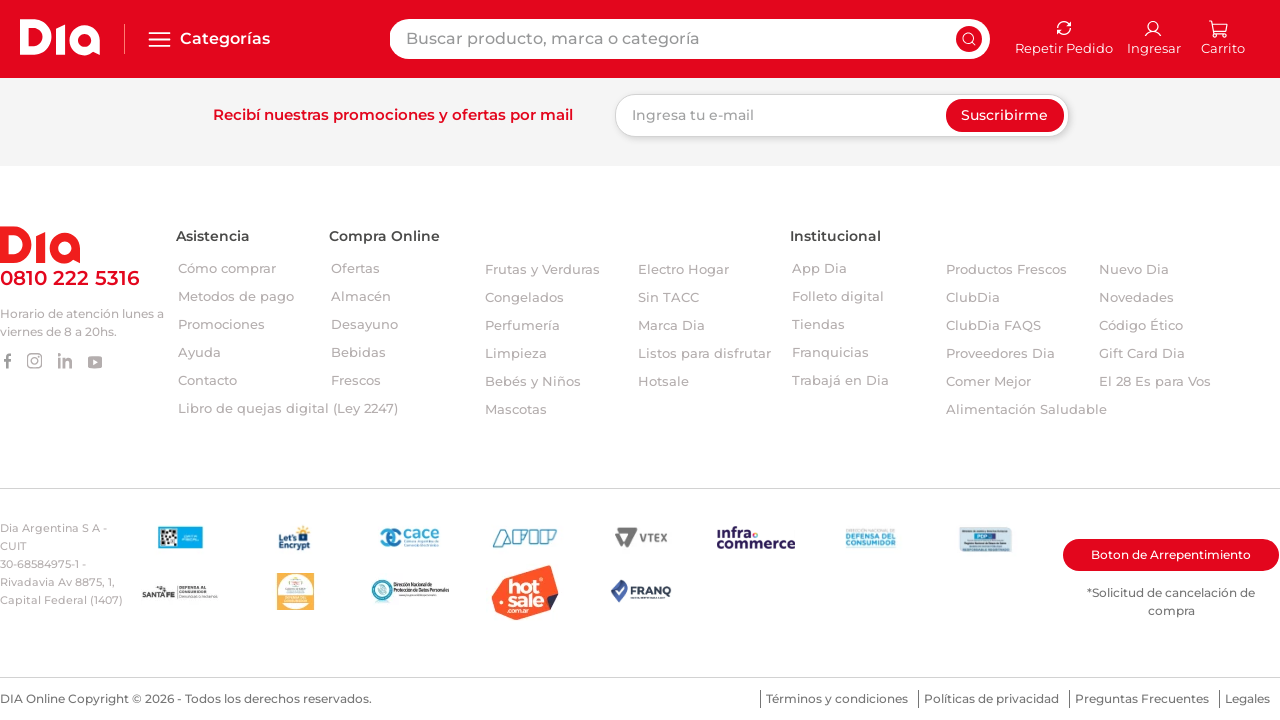

Scrolled down to position 2160
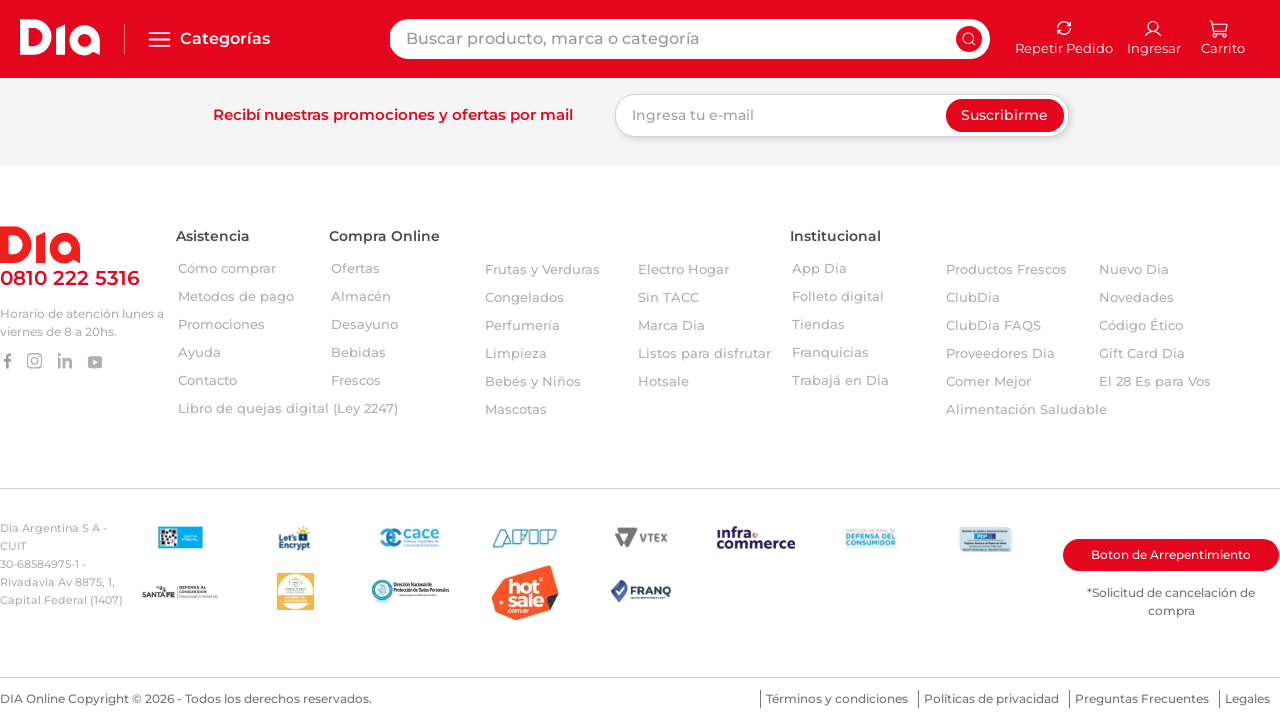

Waited 1 second for products to load
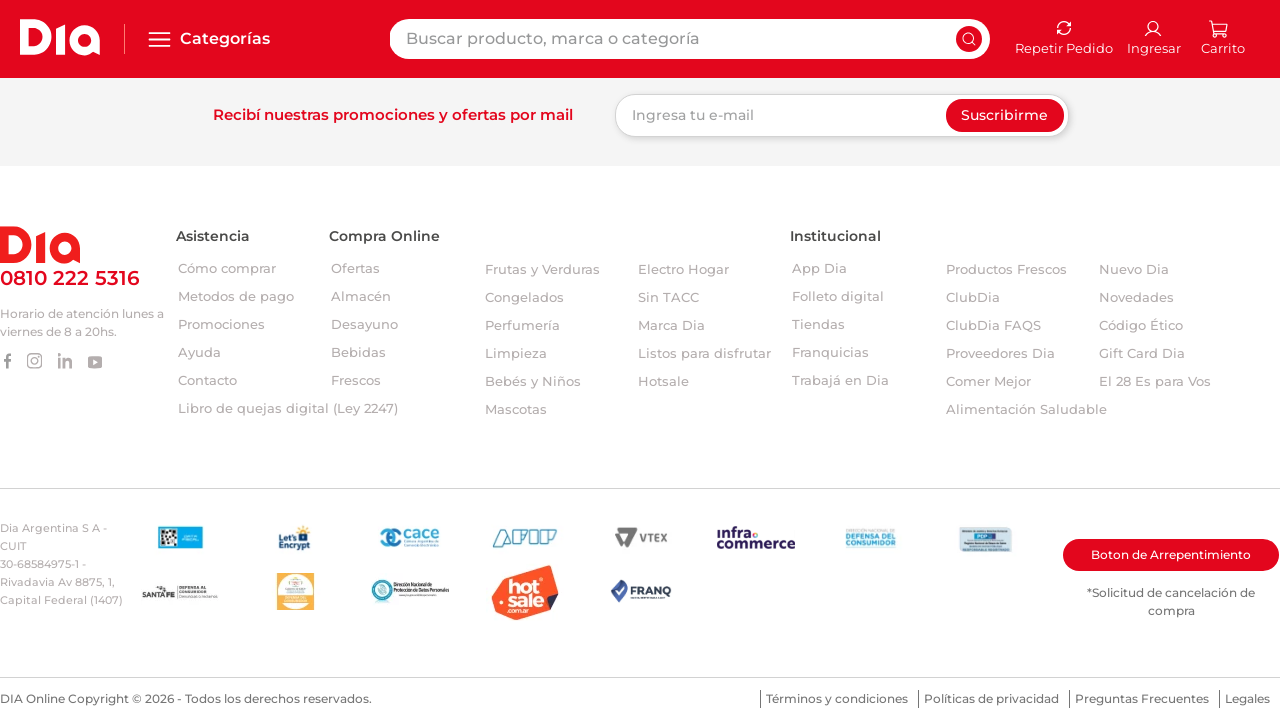

Re-evaluated scroll height for infinite scroll detection
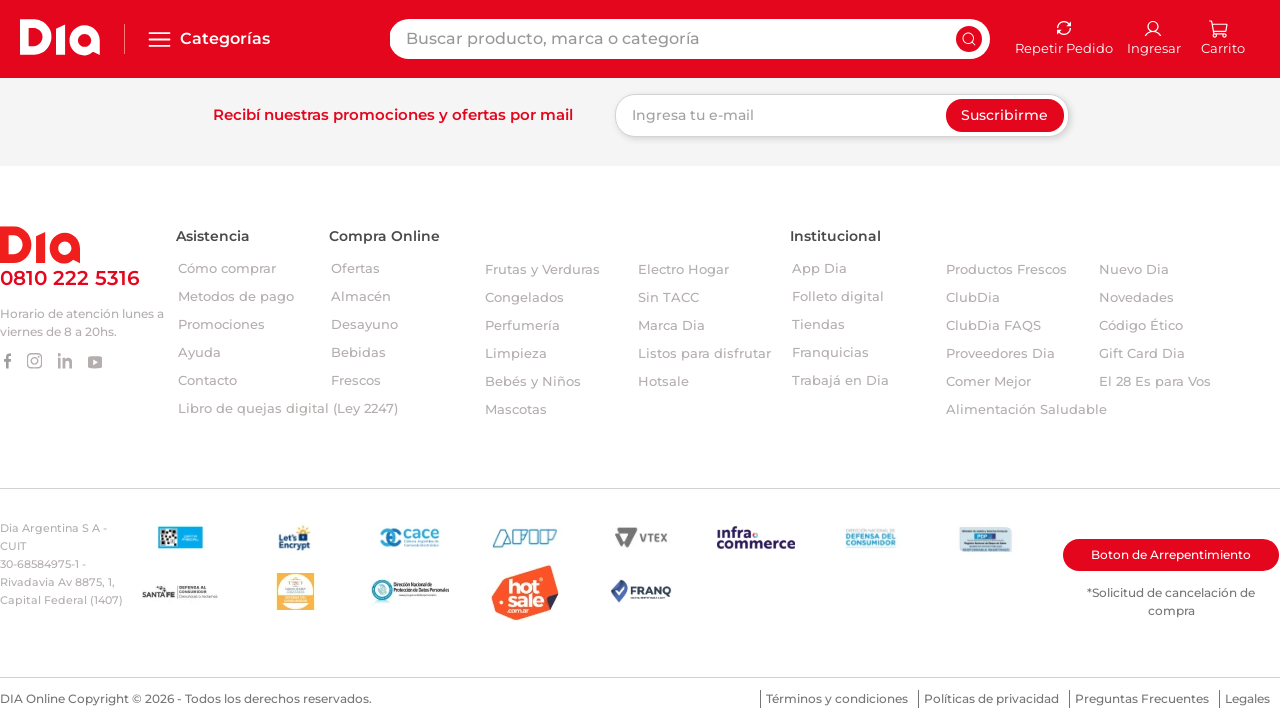

Scrolled down to position 2520
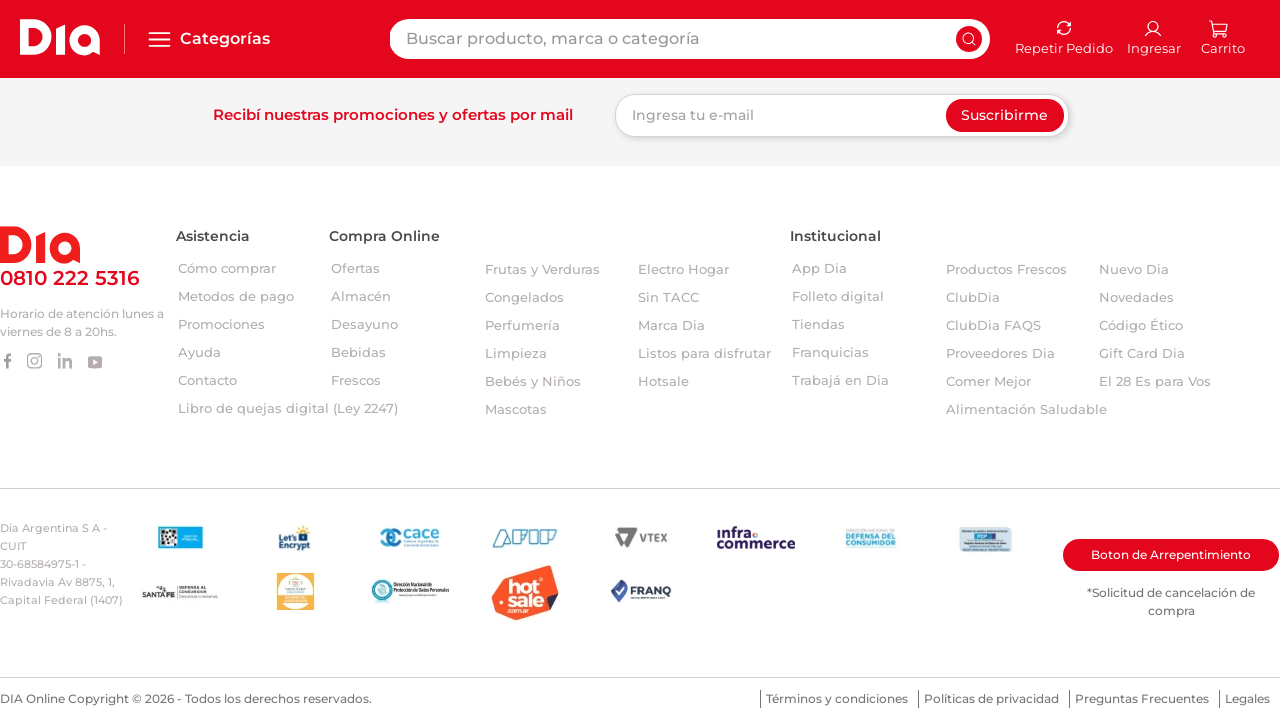

Waited 1 second for products to load
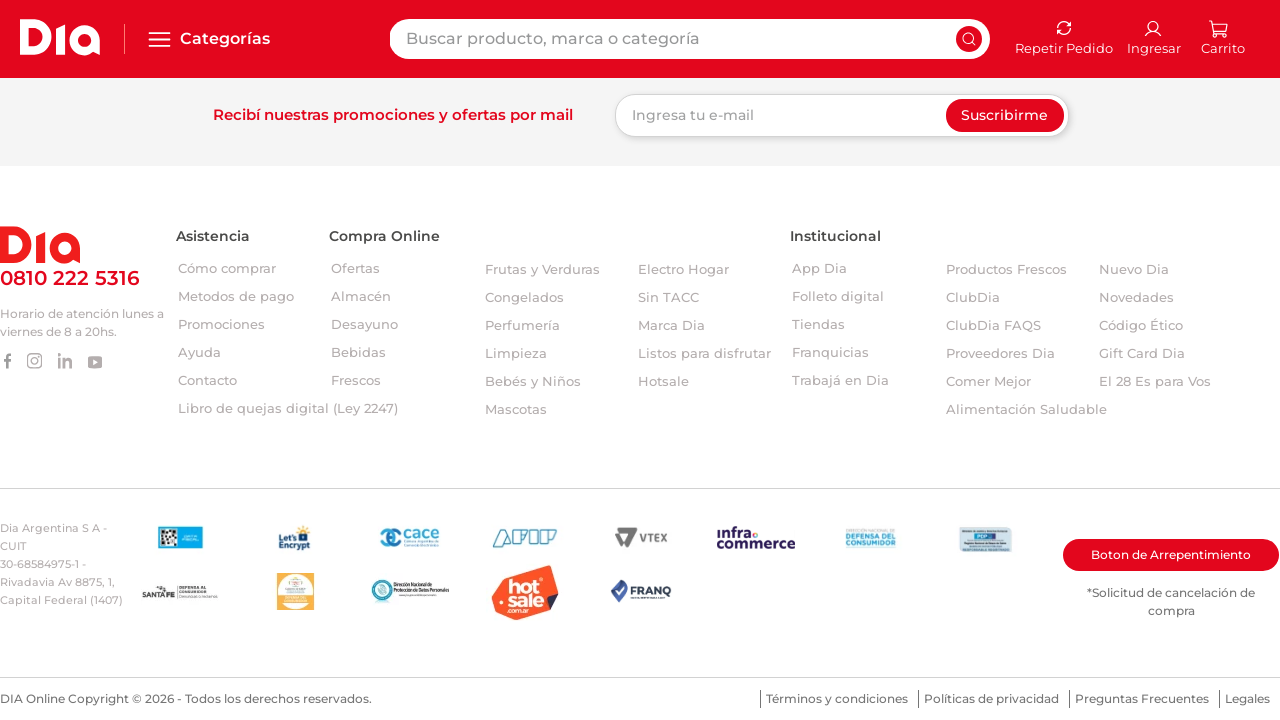

Re-evaluated scroll height for infinite scroll detection
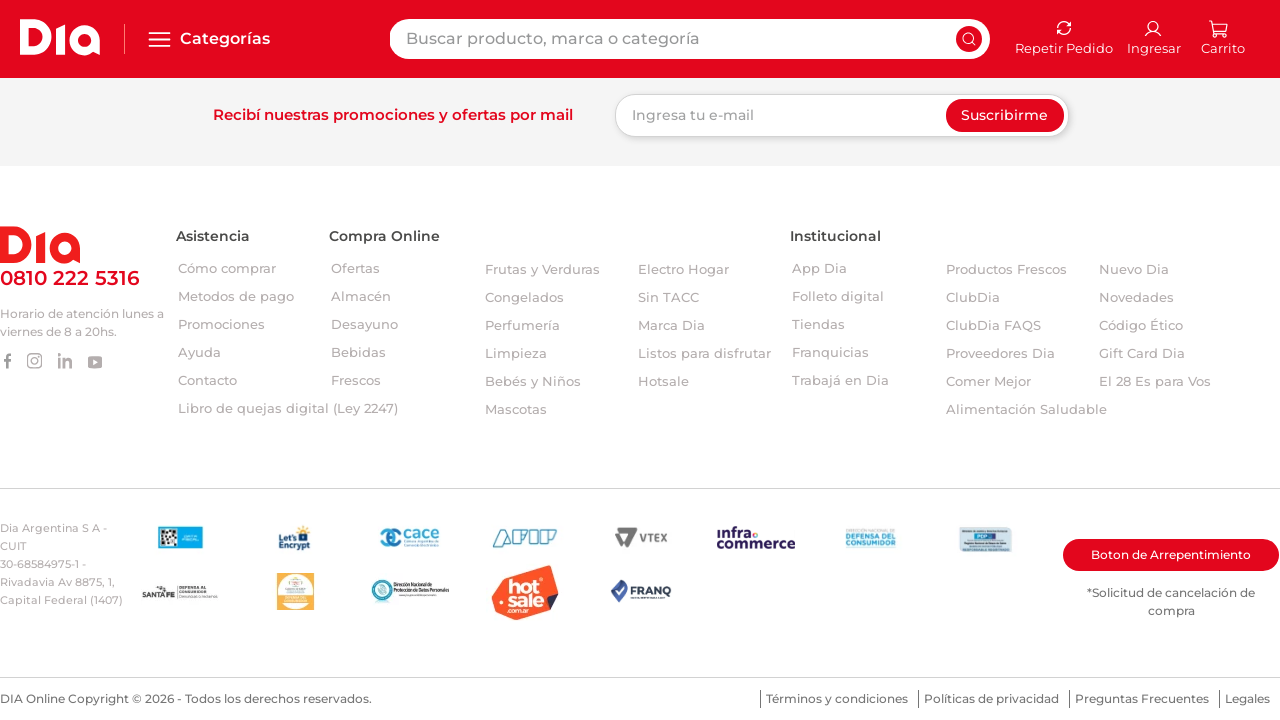

Waited for product names to be visible
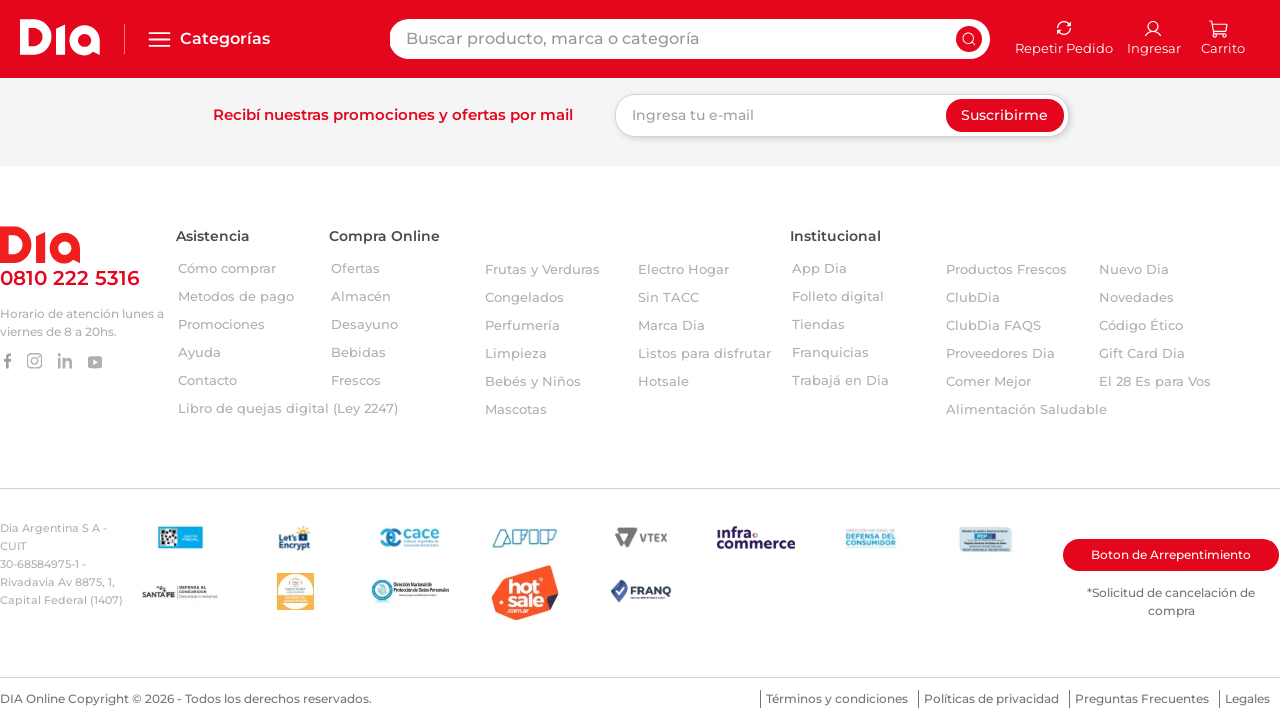

Verified product prices are displayed
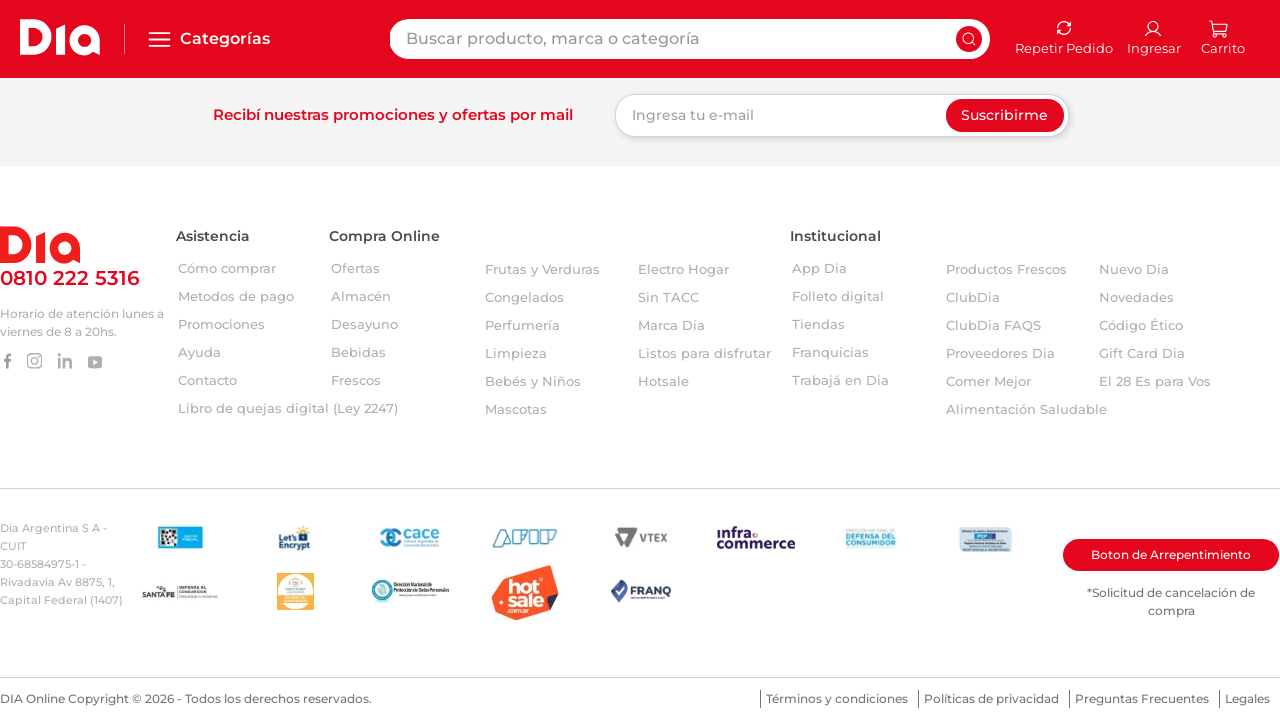

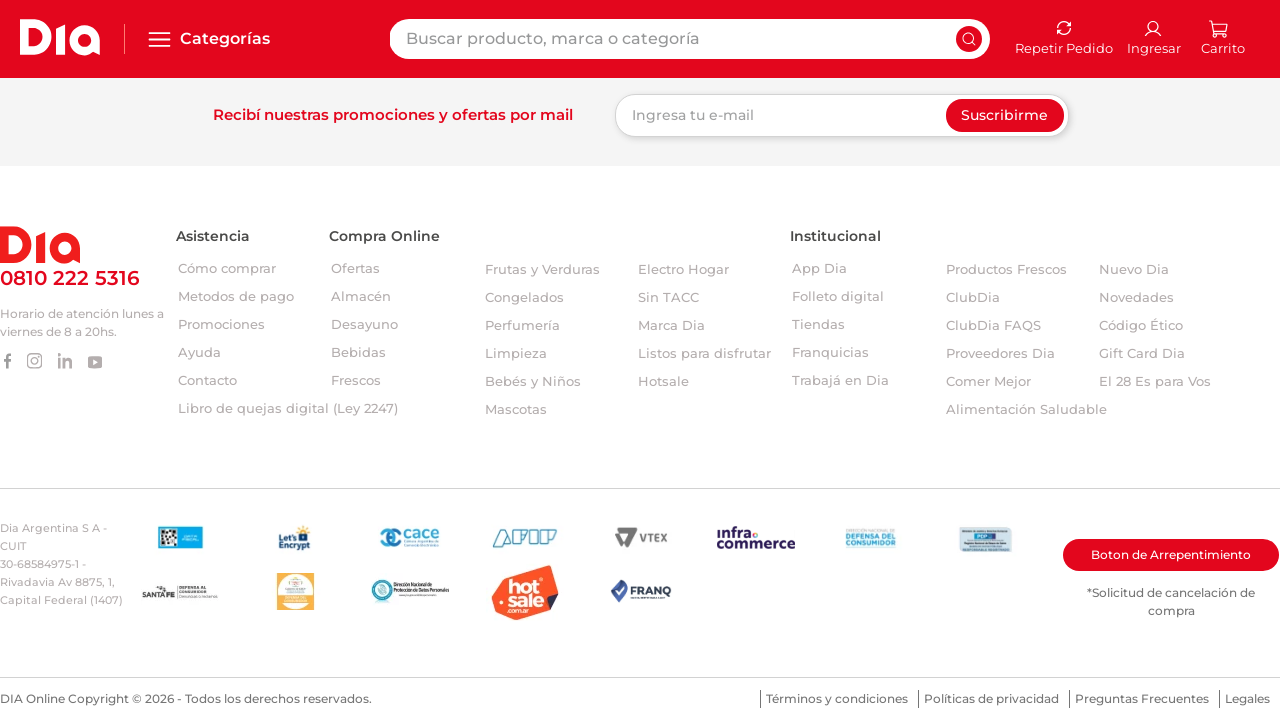